Tests the jQuery UI resizable widget by switching to an iframe and performing a resize action on a resizable element

Starting URL: https://jqueryui.com/resizable/

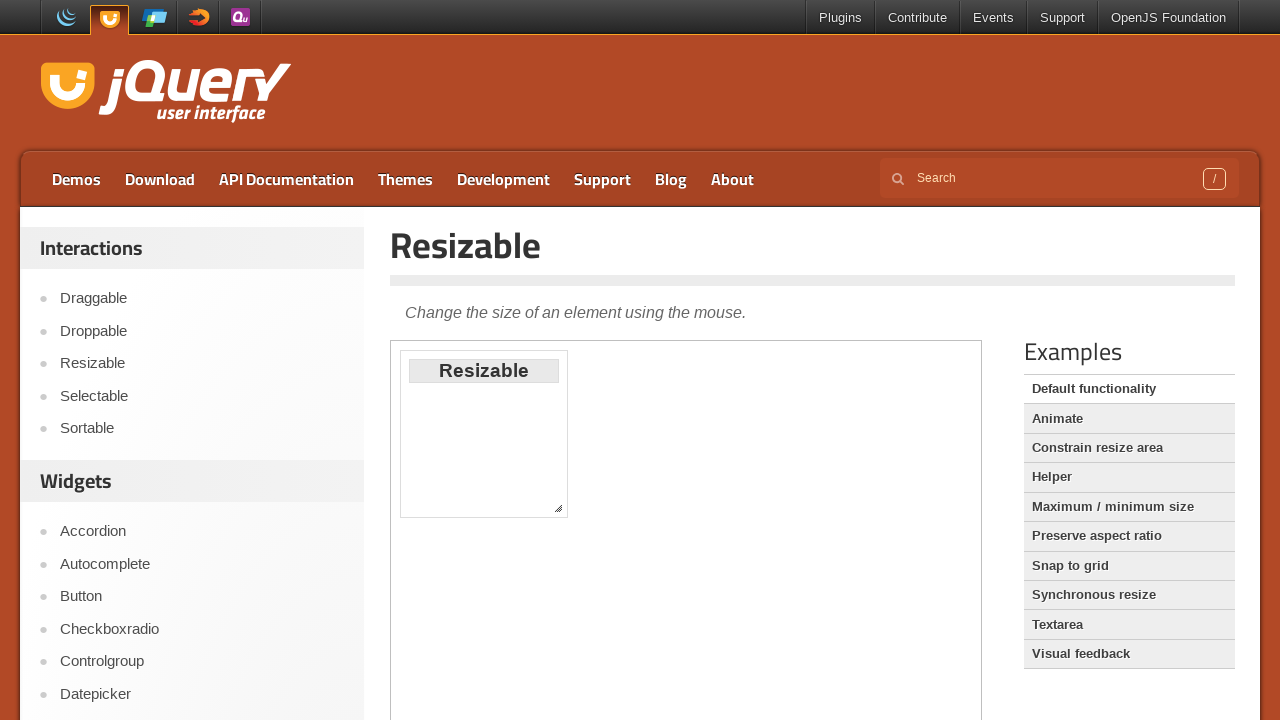

Located the iframe containing the resizable demo
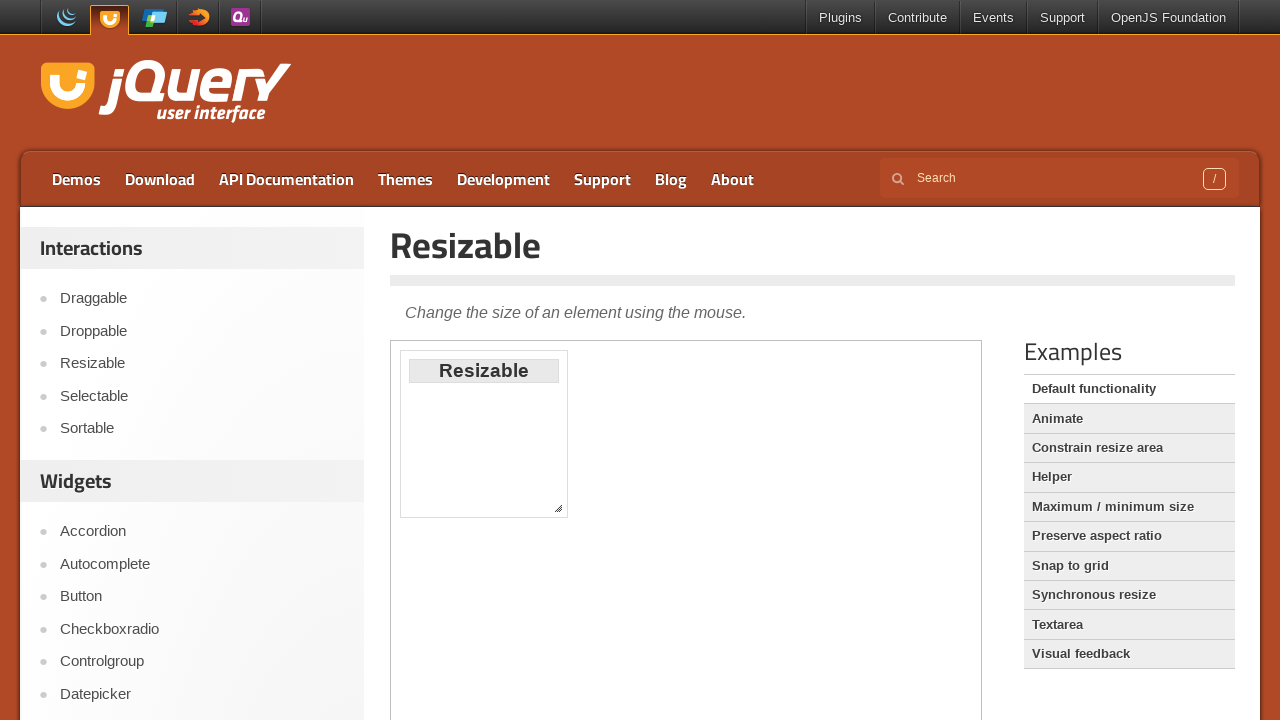

Located the resizable element with ID 'resizable'
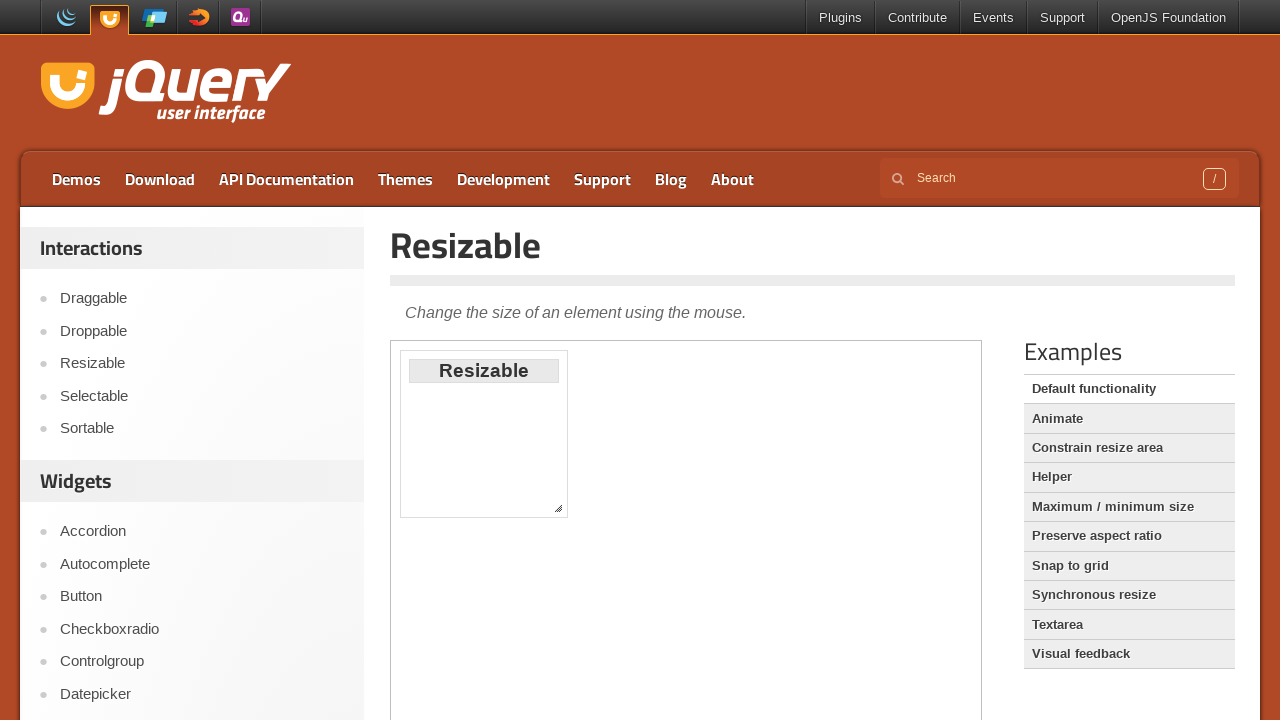

Retrieved bounding box of the resizable element
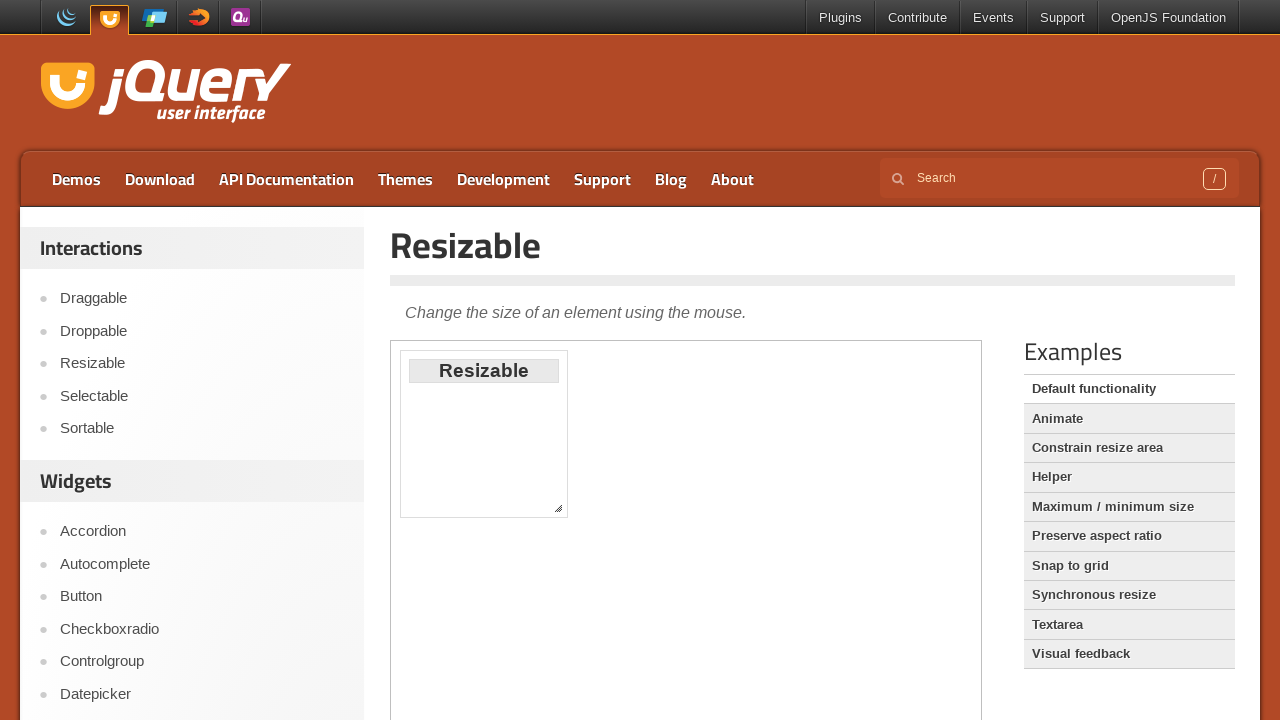

Moved mouse to the bottom-right corner of the resizable element at (563, 513)
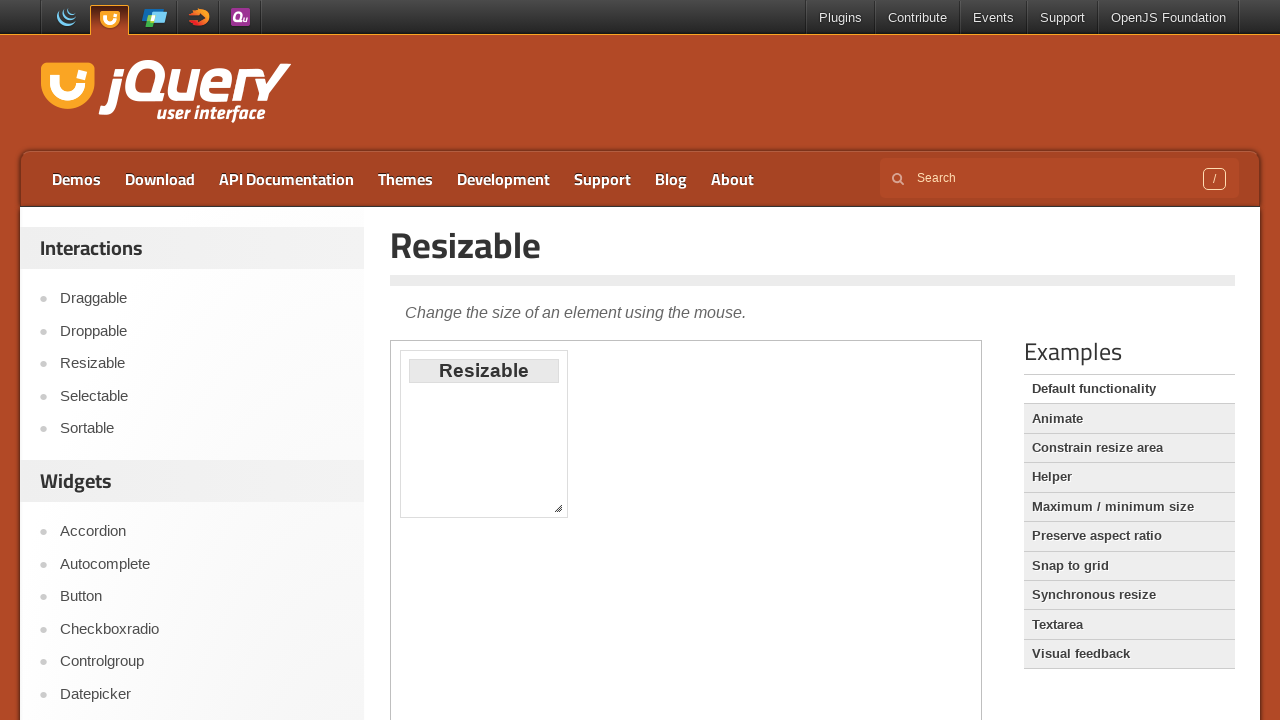

Pressed down the mouse button at the corner of the element at (563, 513)
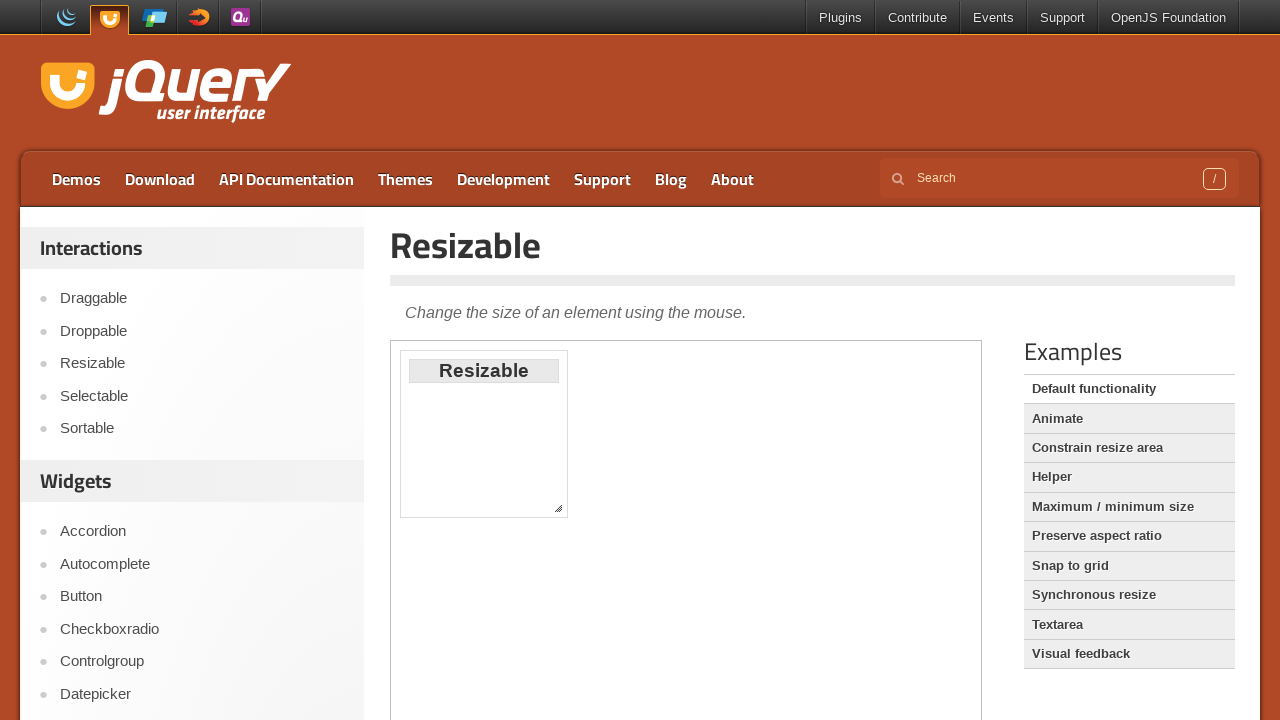

Dragged the mouse 80 pixels right and 80 pixels down at (648, 598)
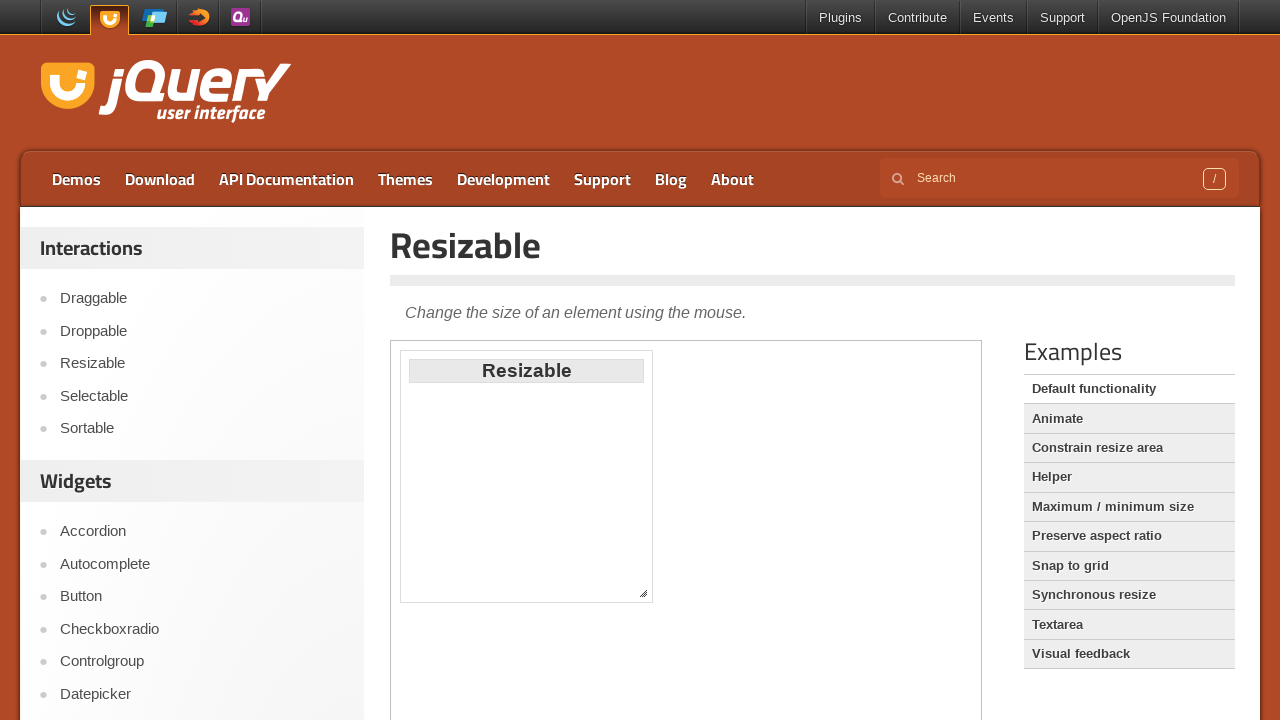

Released the mouse button, completing the resize action at (648, 598)
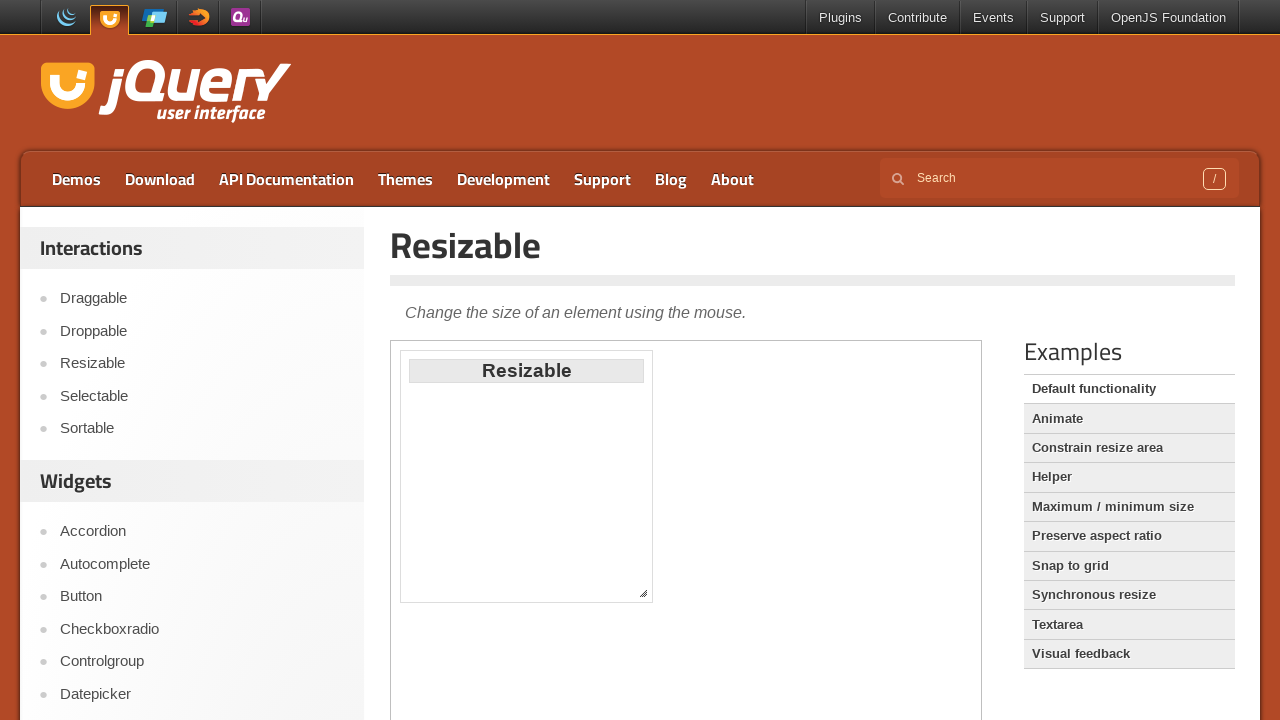

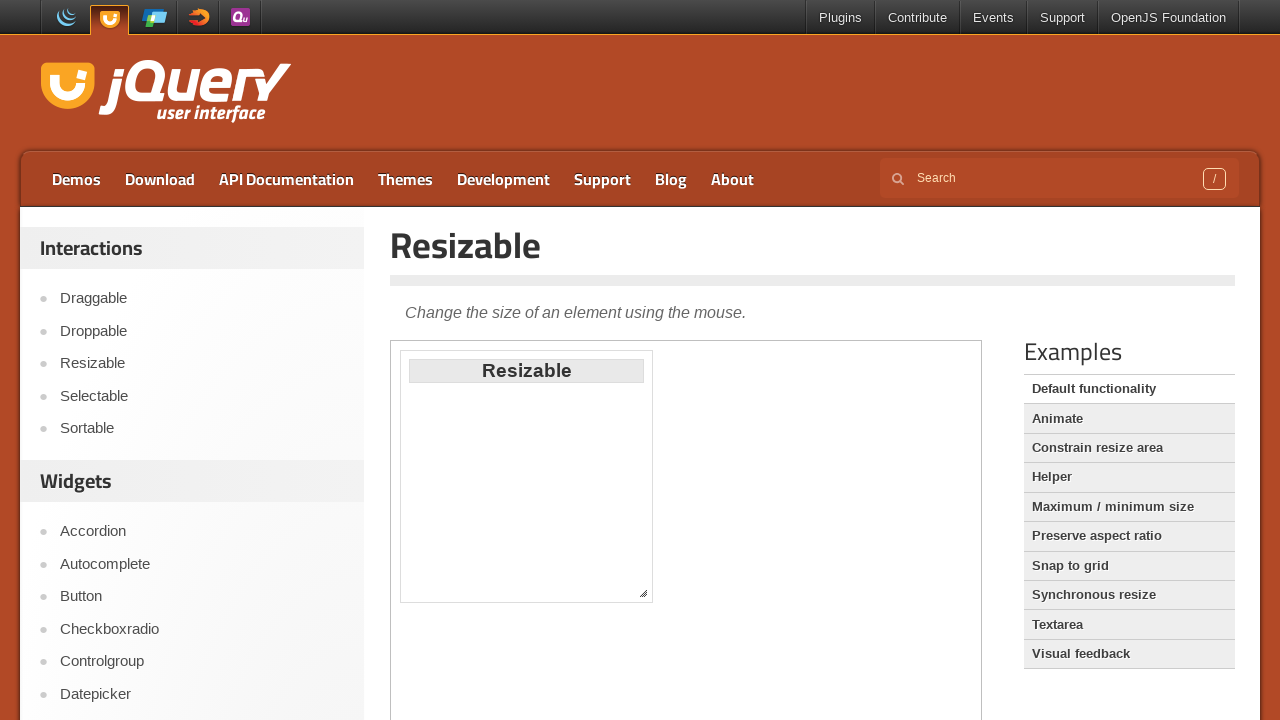